Tests mouse hover functionality by hovering over an element and clicking on a revealed link

Starting URL: https://rahulshettyacademy.com/AutomationPractice/

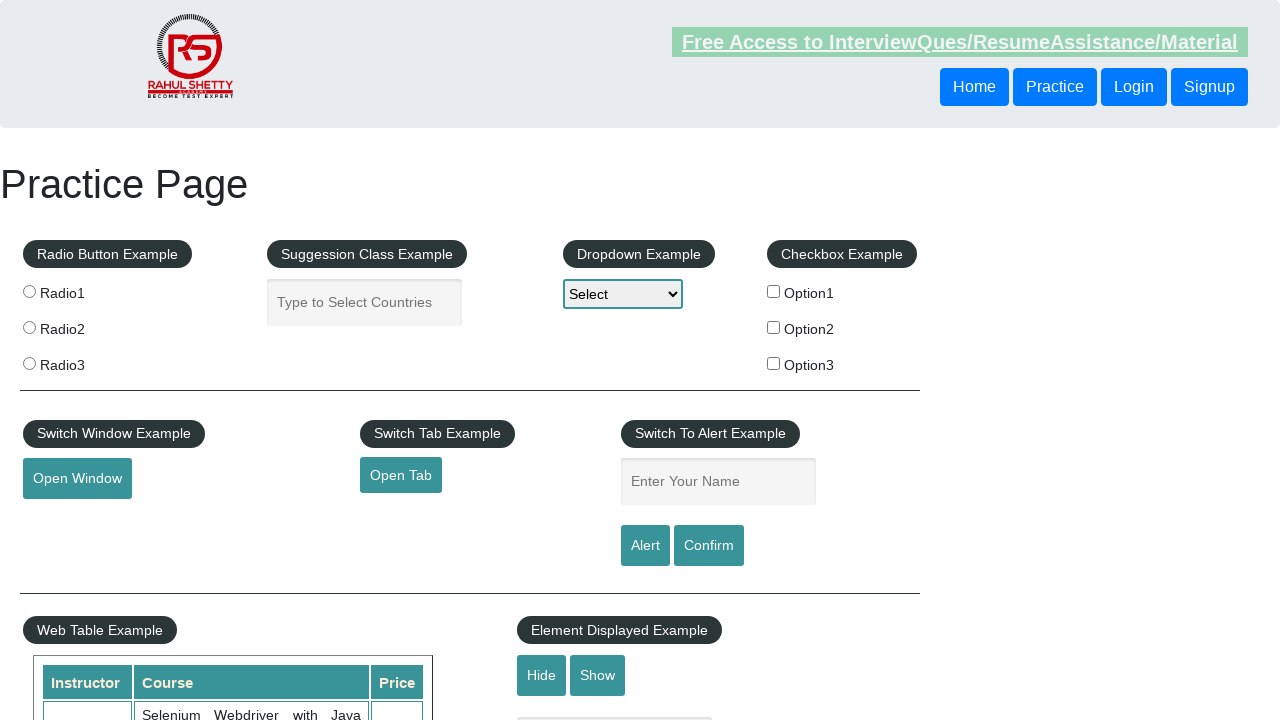

Hovered over mousehover element to reveal dropdown menu at (83, 361) on #mousehover
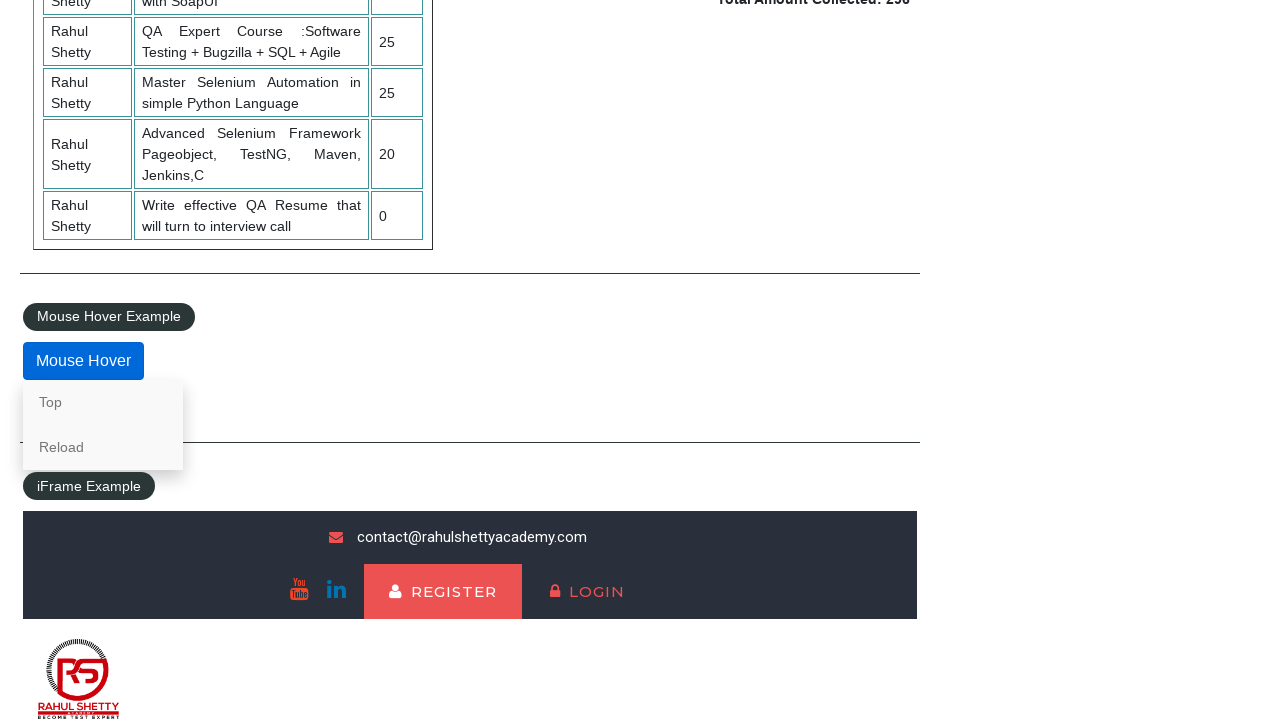

Clicked on Reload link in the dropdown menu at (103, 447) on text=Reload
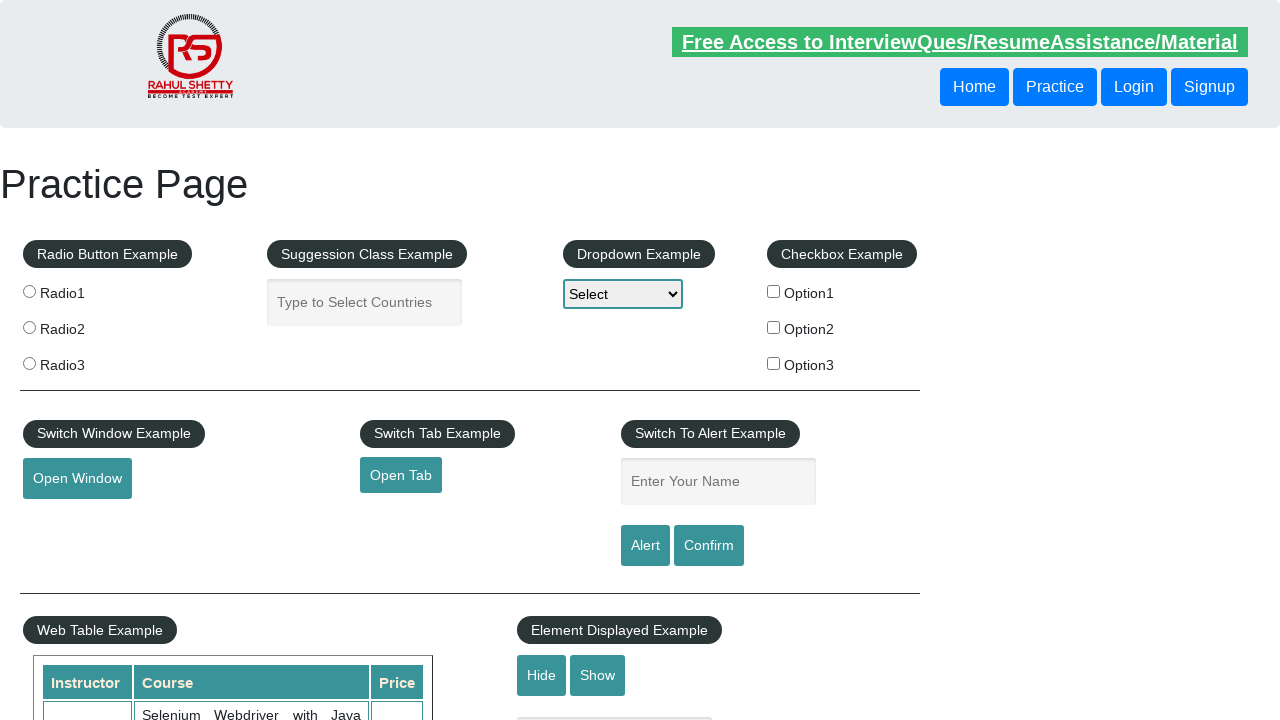

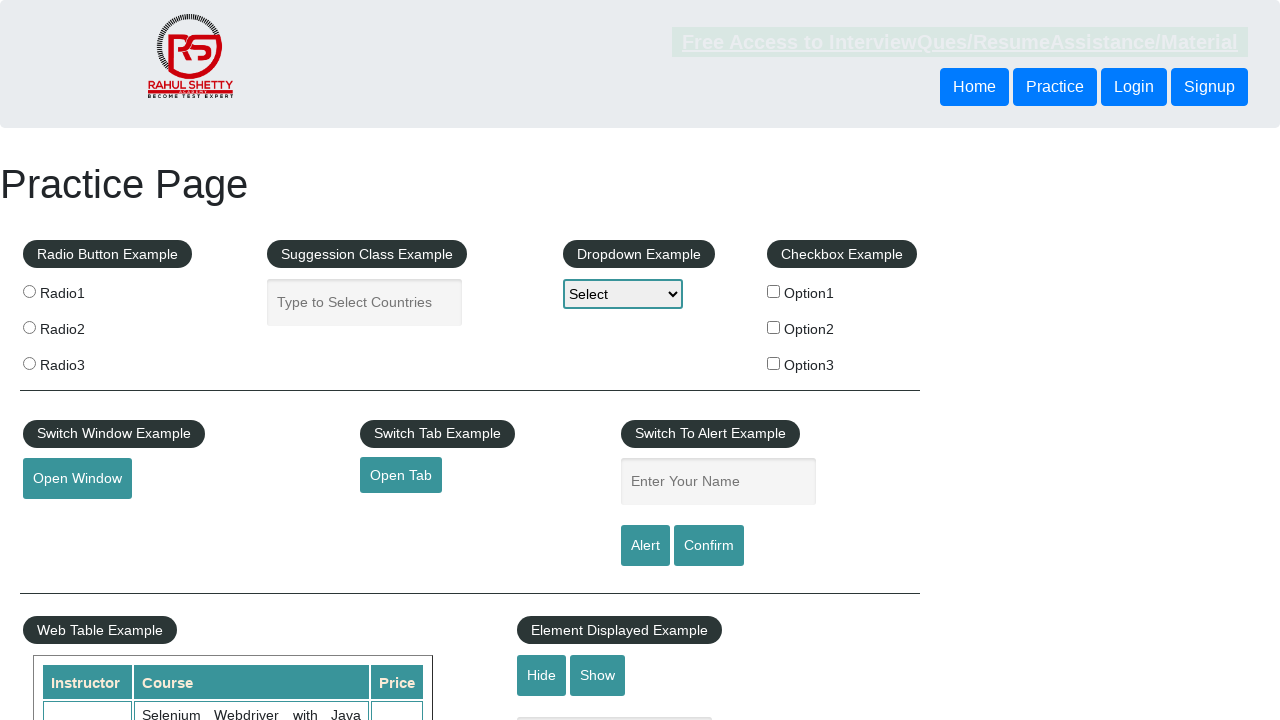